Verifies that the TinyMCE WYSIWYG editor iframe contains the expected initial text "Your content goes here."

Starting URL: https://the-internet.herokuapp.com/tinymce

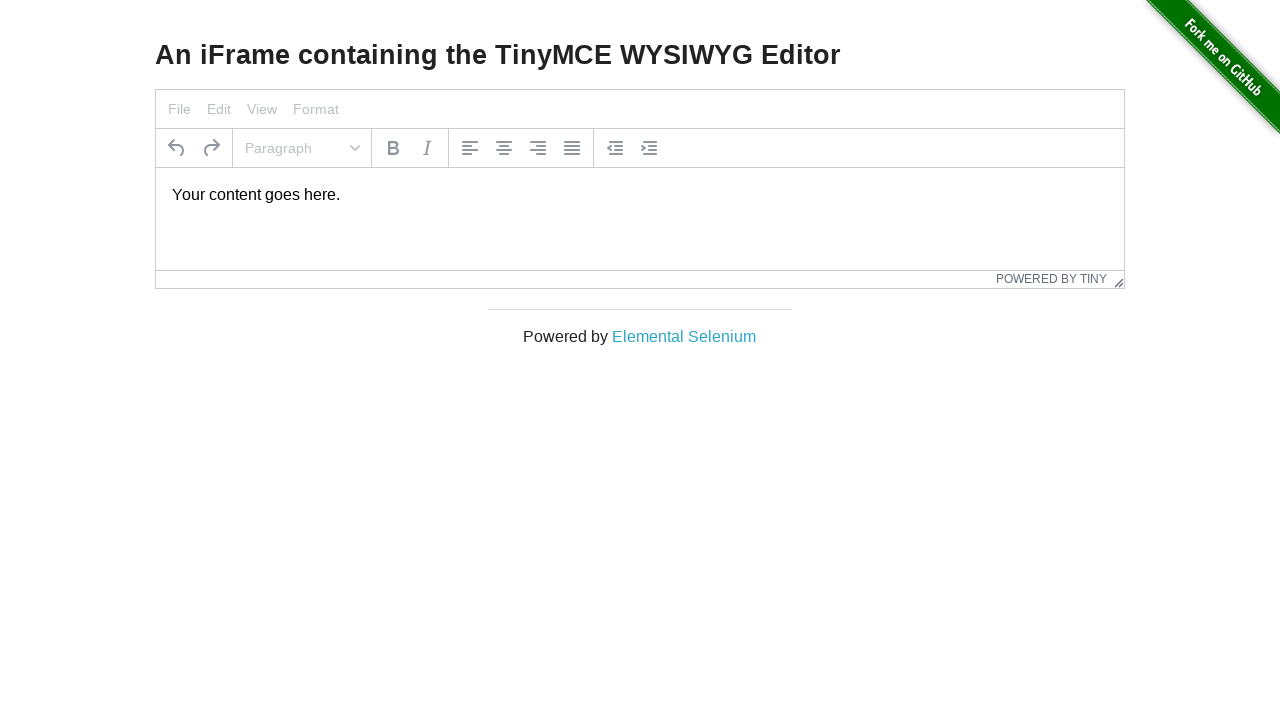

Navigated to TinyMCE WYSIWYG editor page
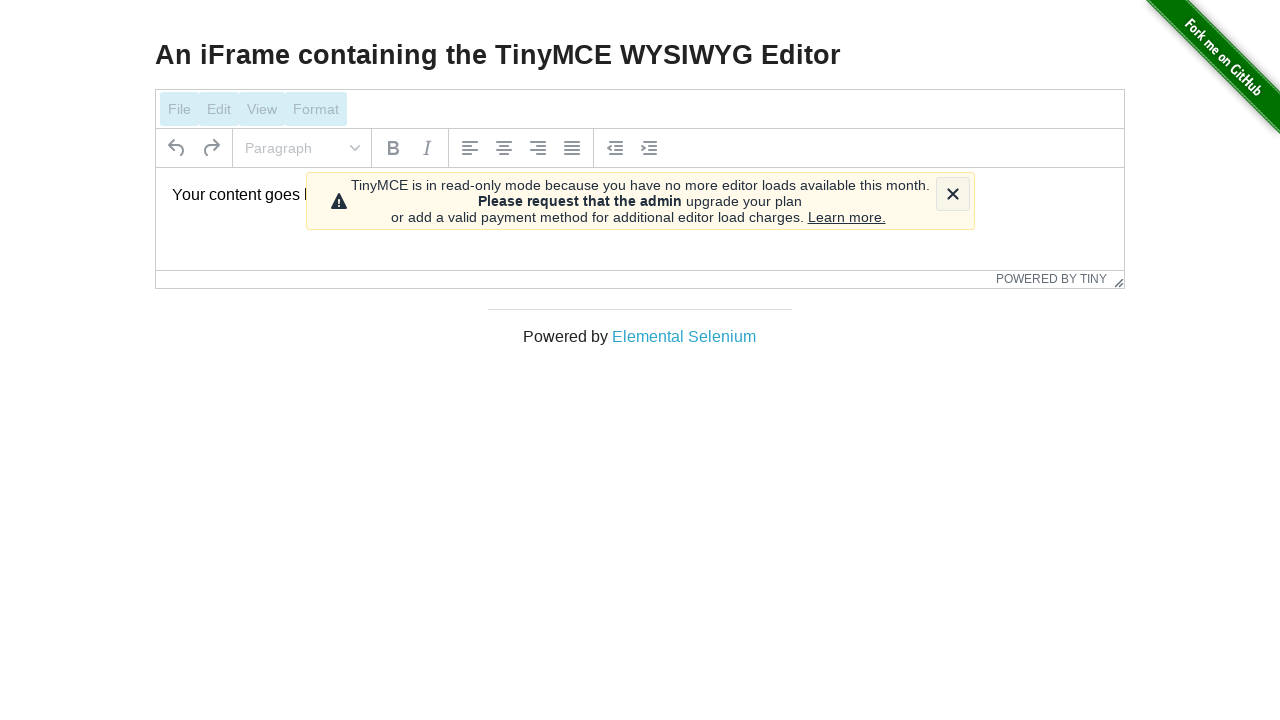

Page heading 'An iFrame containing the TinyMCE WYSIWYG Editor' became visible
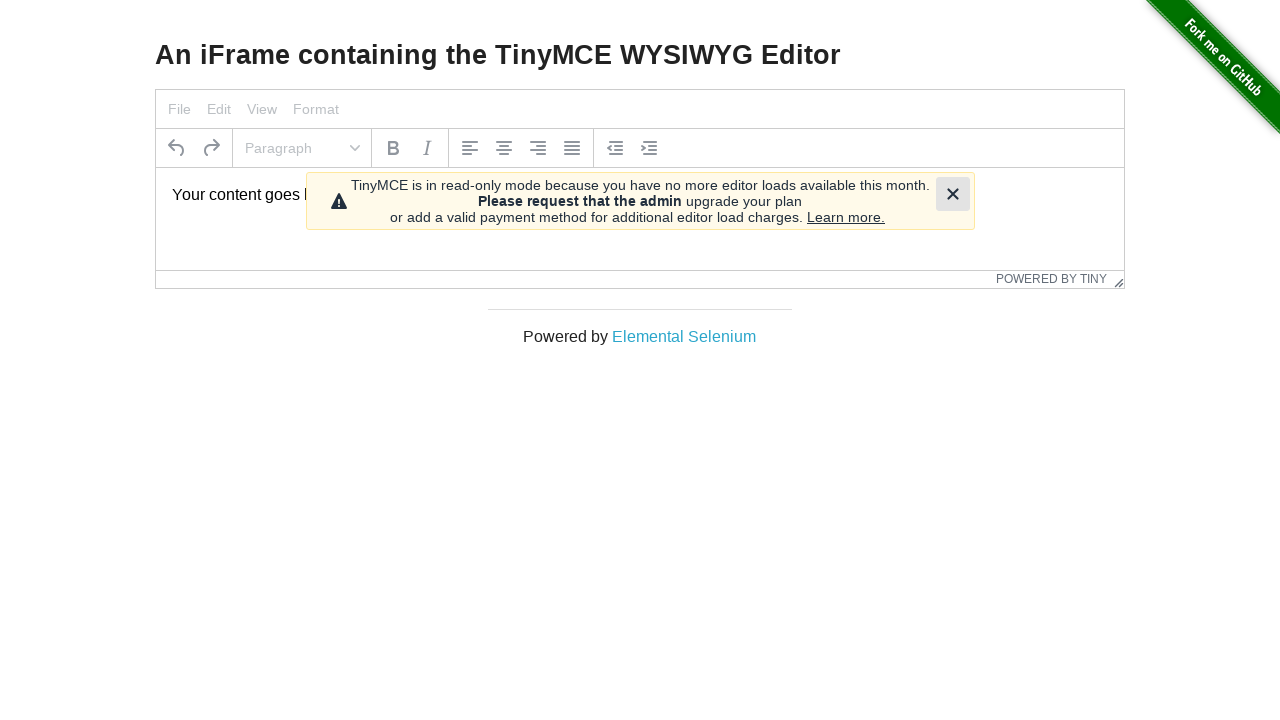

TinyMCE iframe with title 'Rich Text Area' became visible
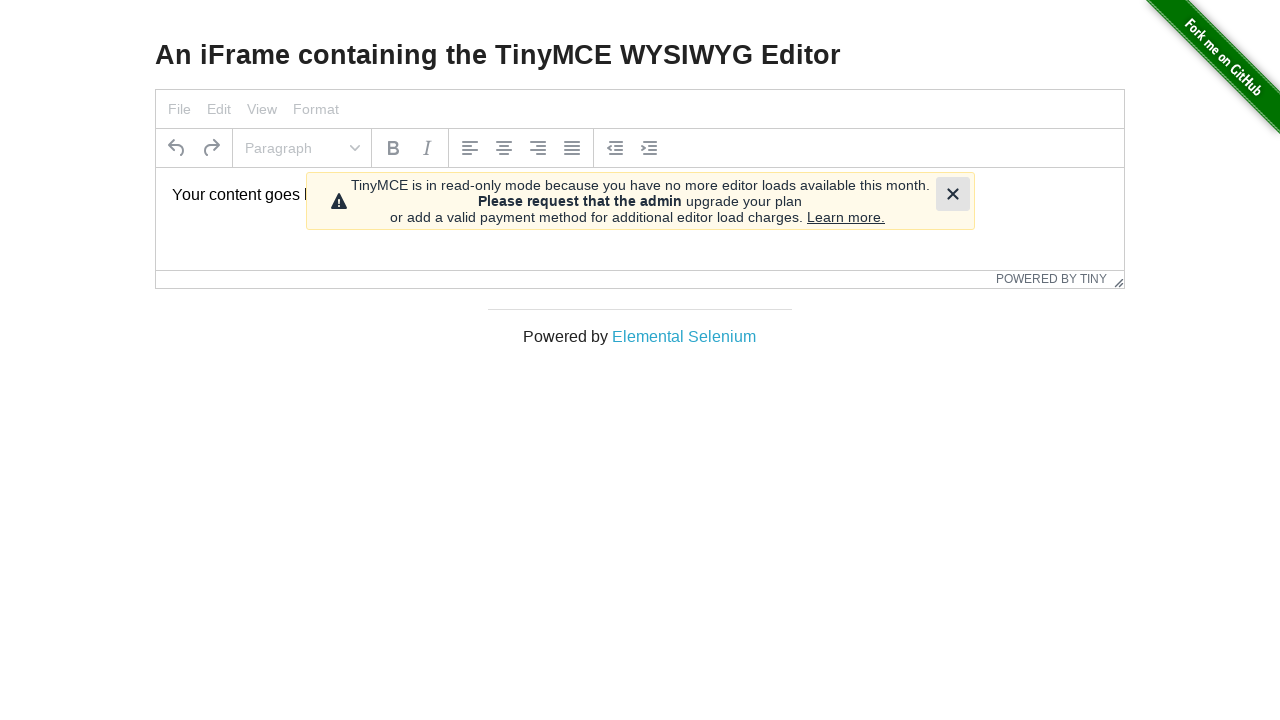

Located the TinyMCE iframe frame
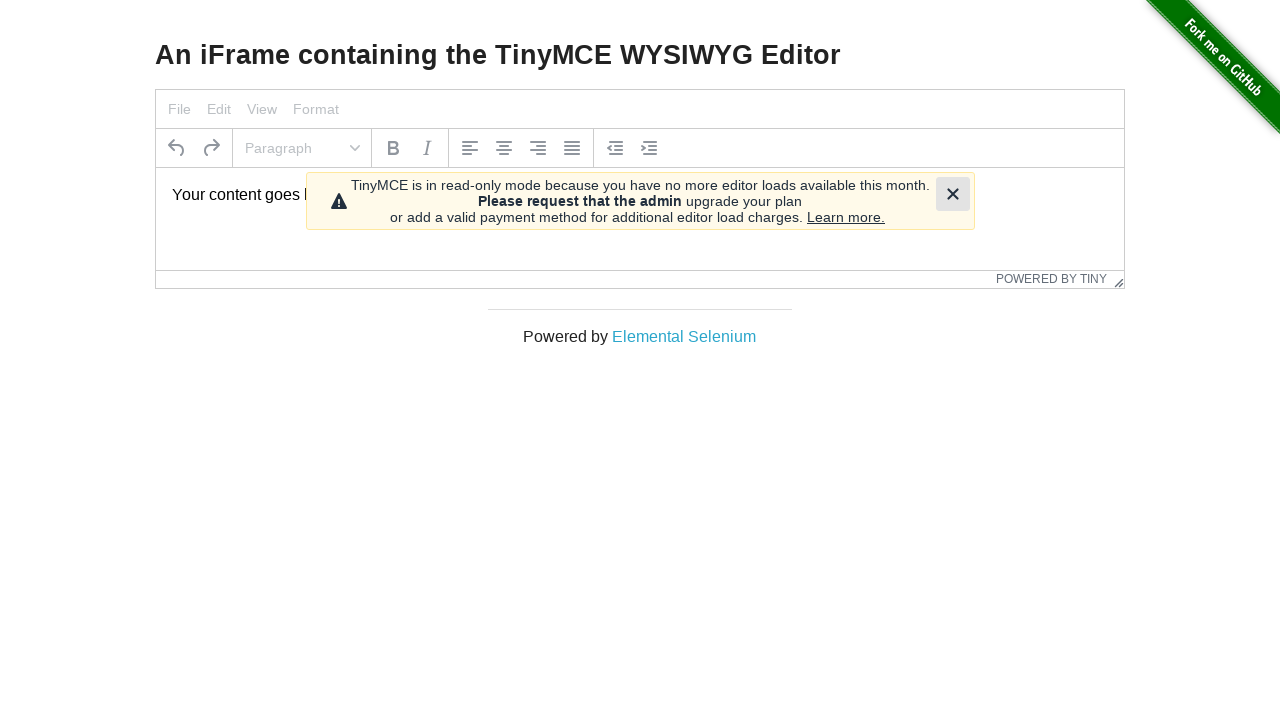

TinyMCE content editor element became visible
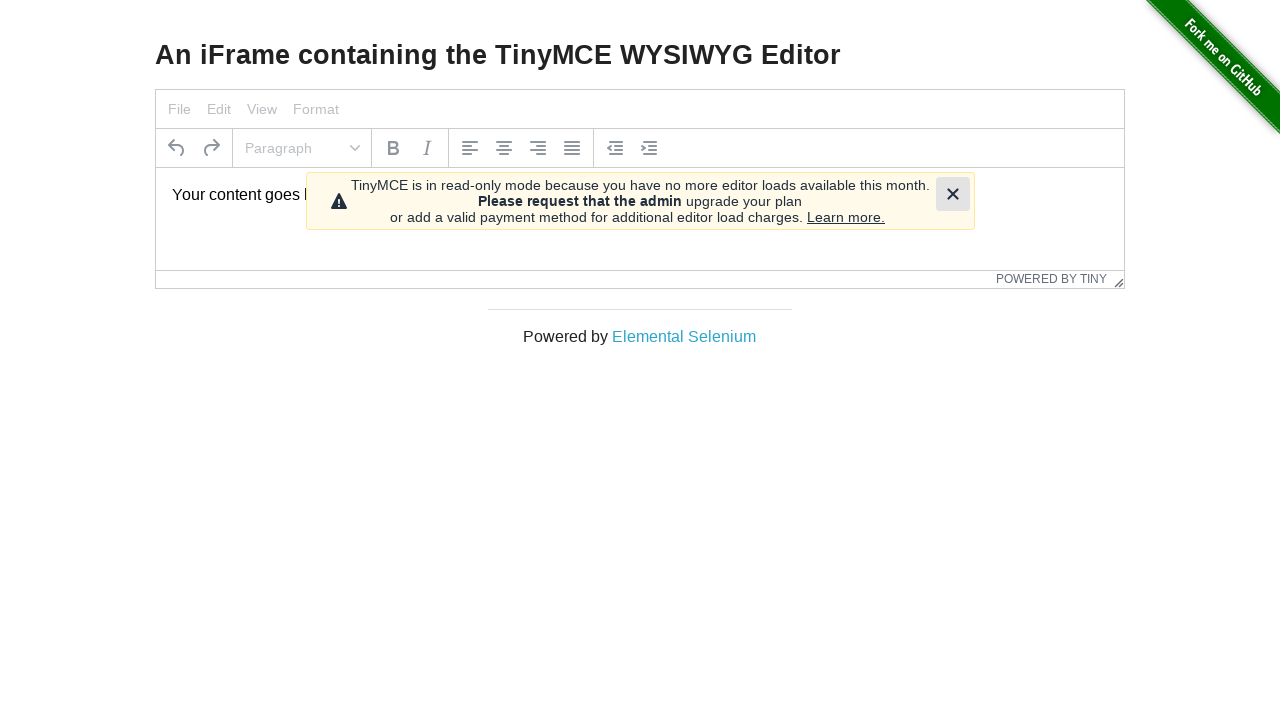

Retrieved text content from TinyMCE editor
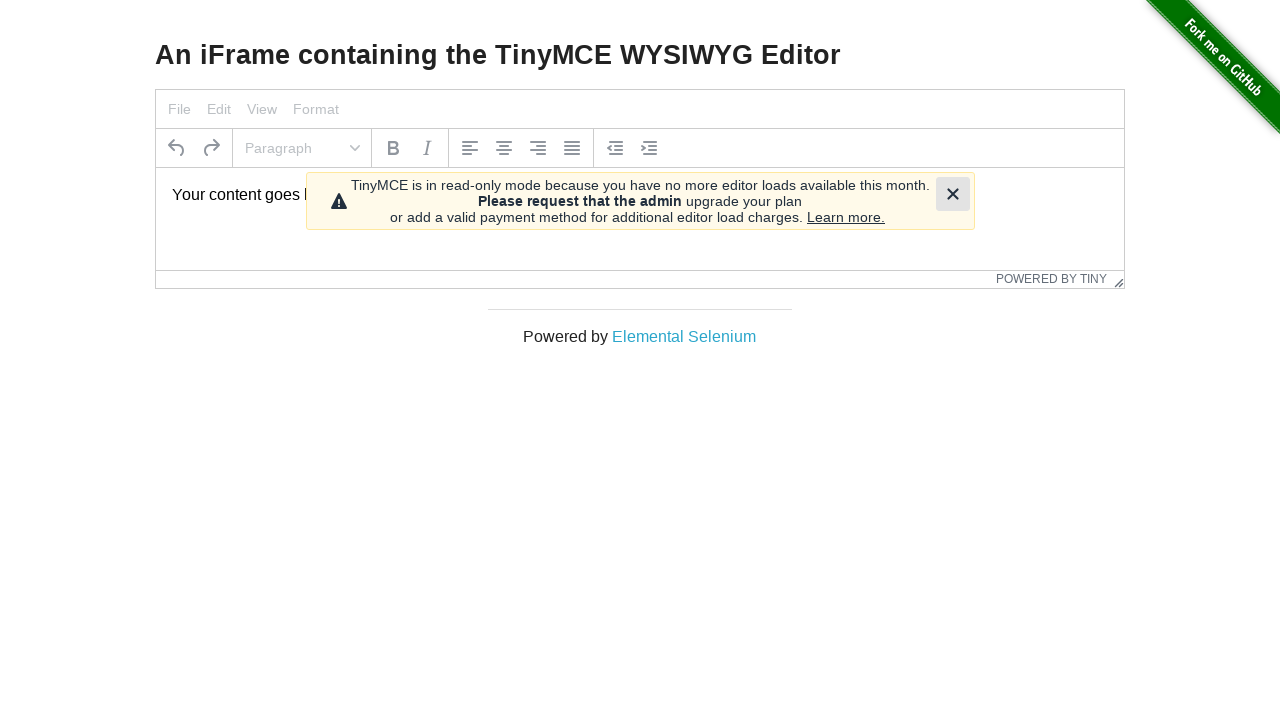

Verified that initial text 'Your content goes here.' is present in the editor
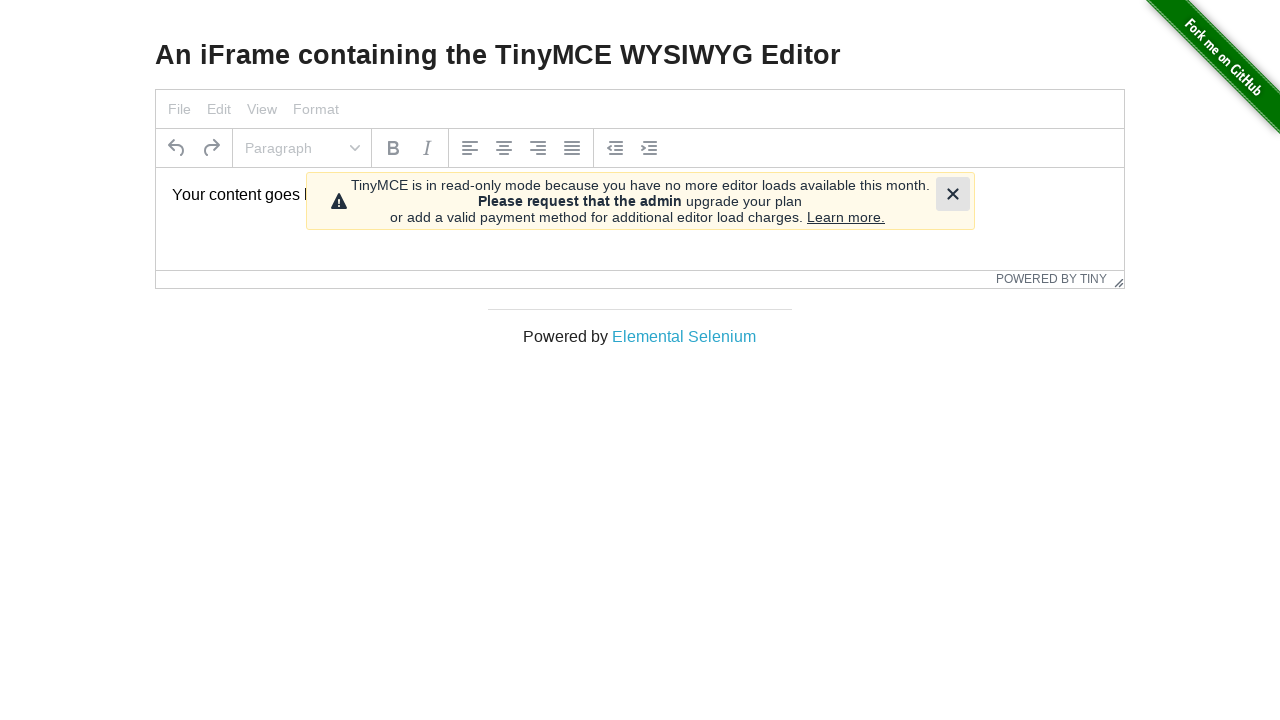

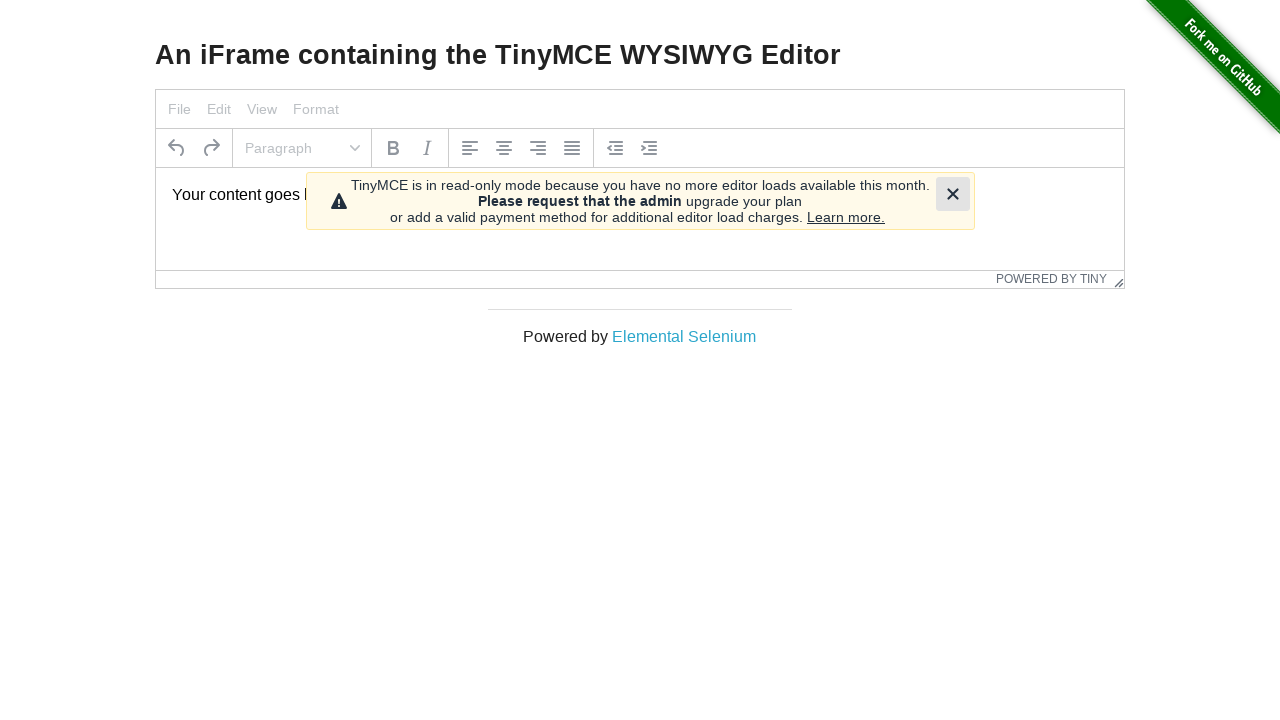